Navigates to Nokia Lumia 1520 product page and verifies the price is displayed correctly

Starting URL: https://www.demoblaze.com/

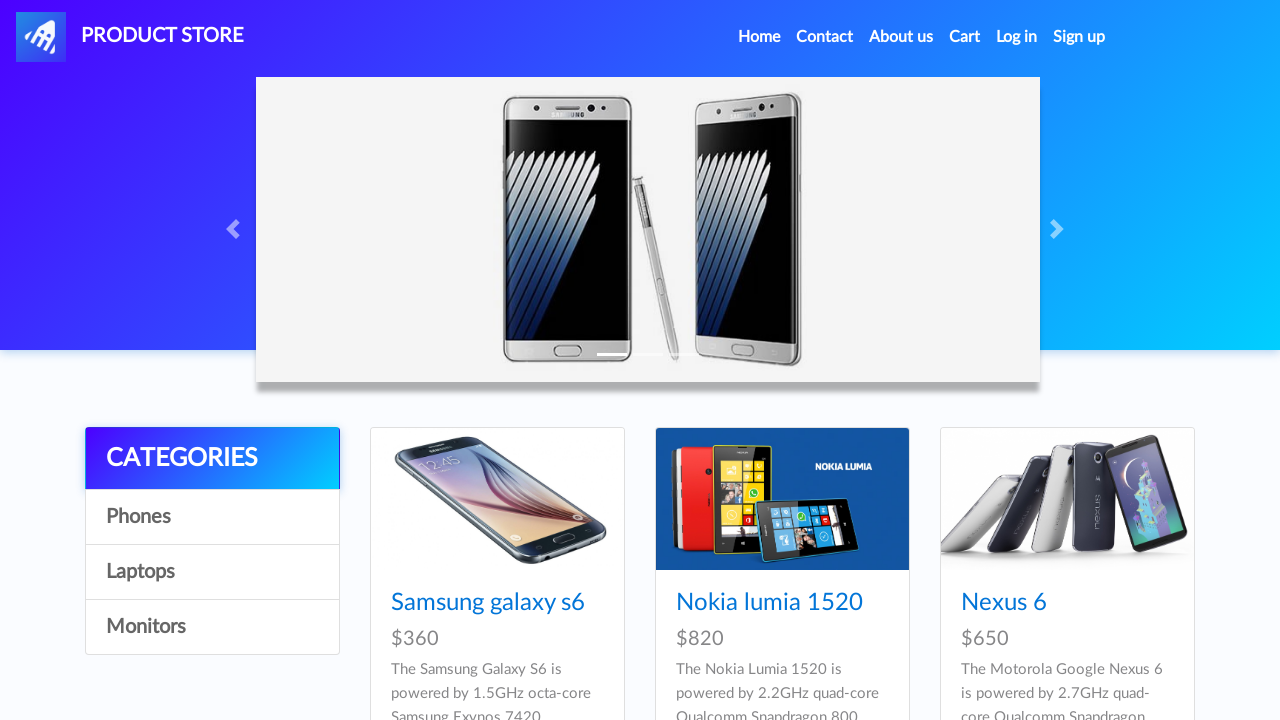

Clicked on Nokia Lumia 1520 product link at (782, 499) on div a[href='prod.html?idp_=2']
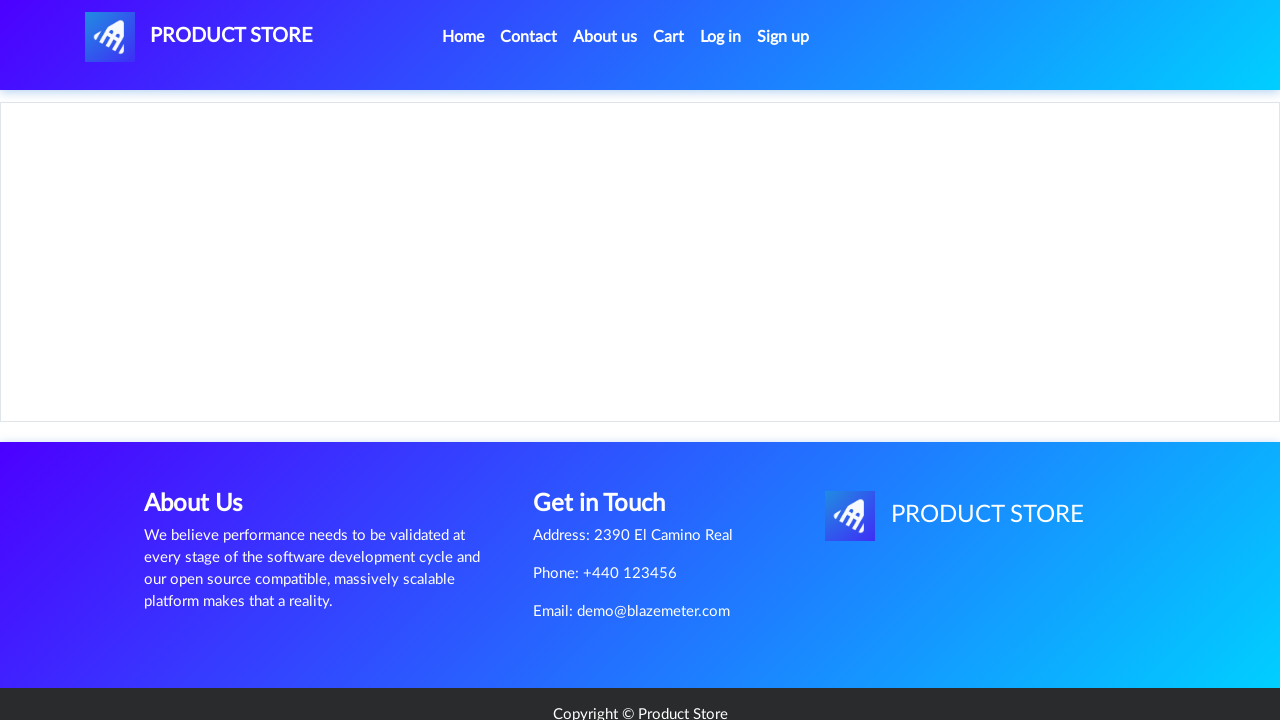

Verified price $820 is displayed on Nokia Lumia 1520 product page
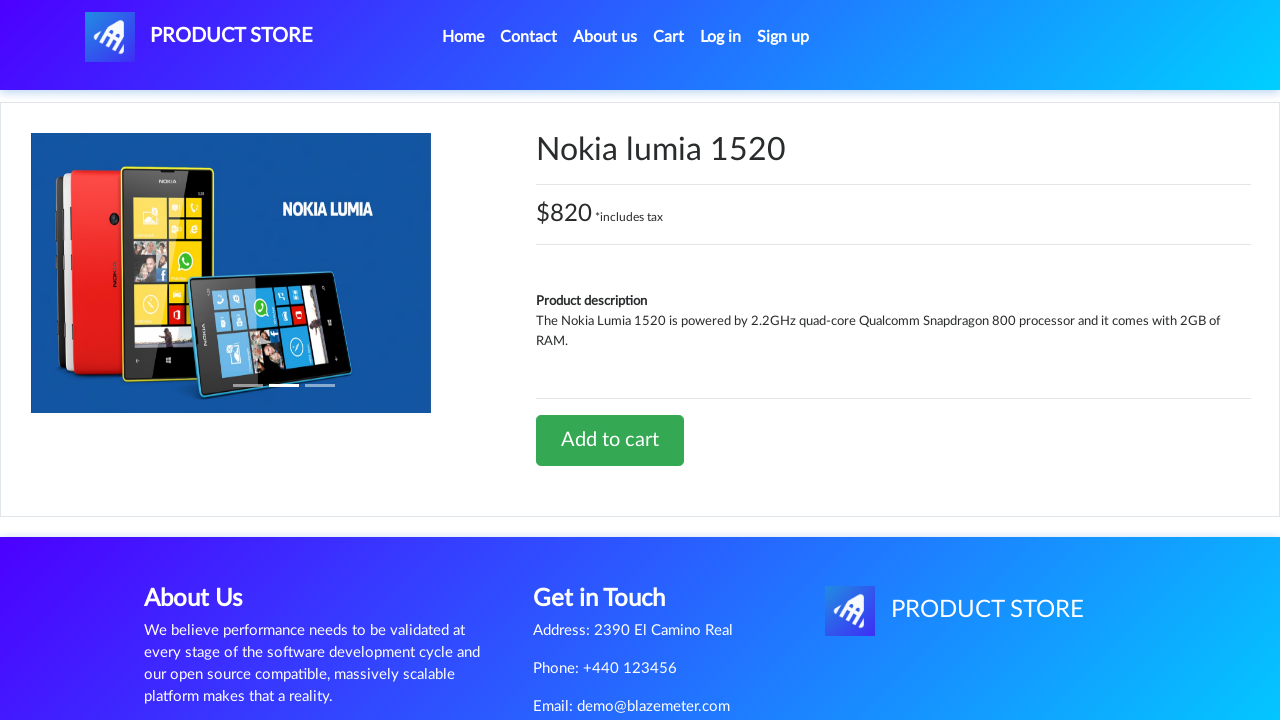

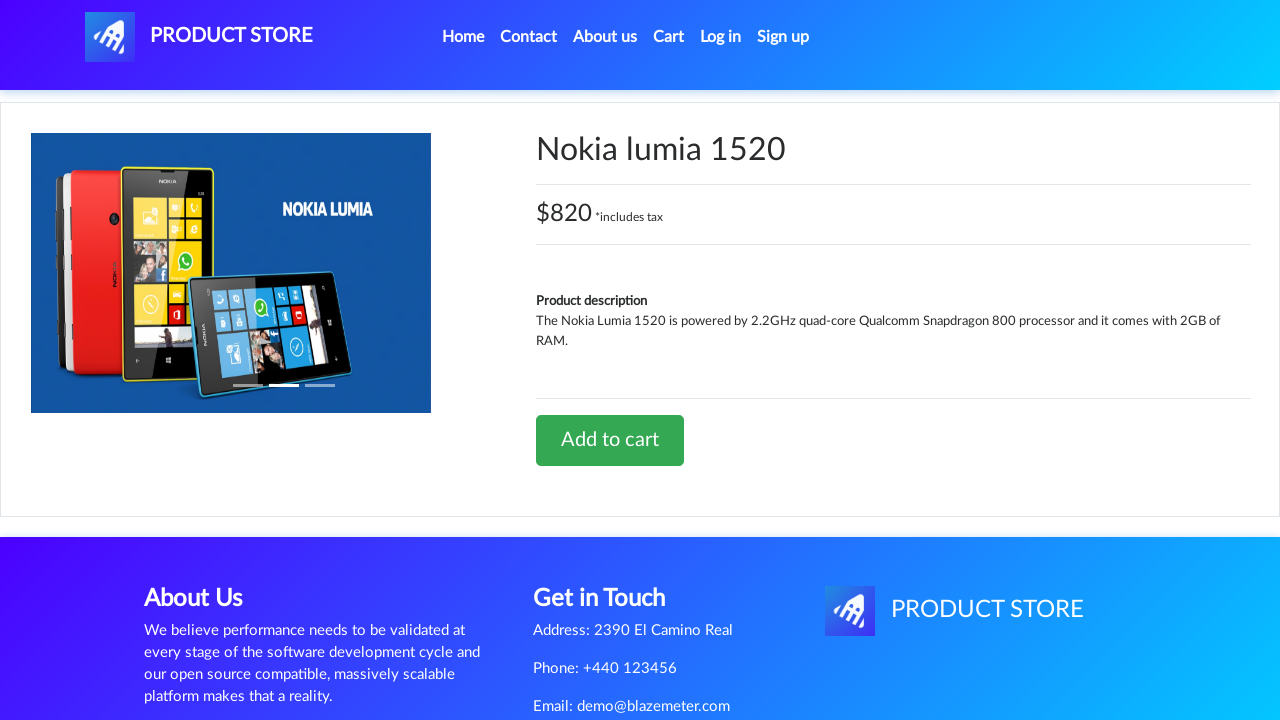